Tests that the "Clear completed" button displays correctly when items are completed.

Starting URL: https://demo.playwright.dev/todomvc

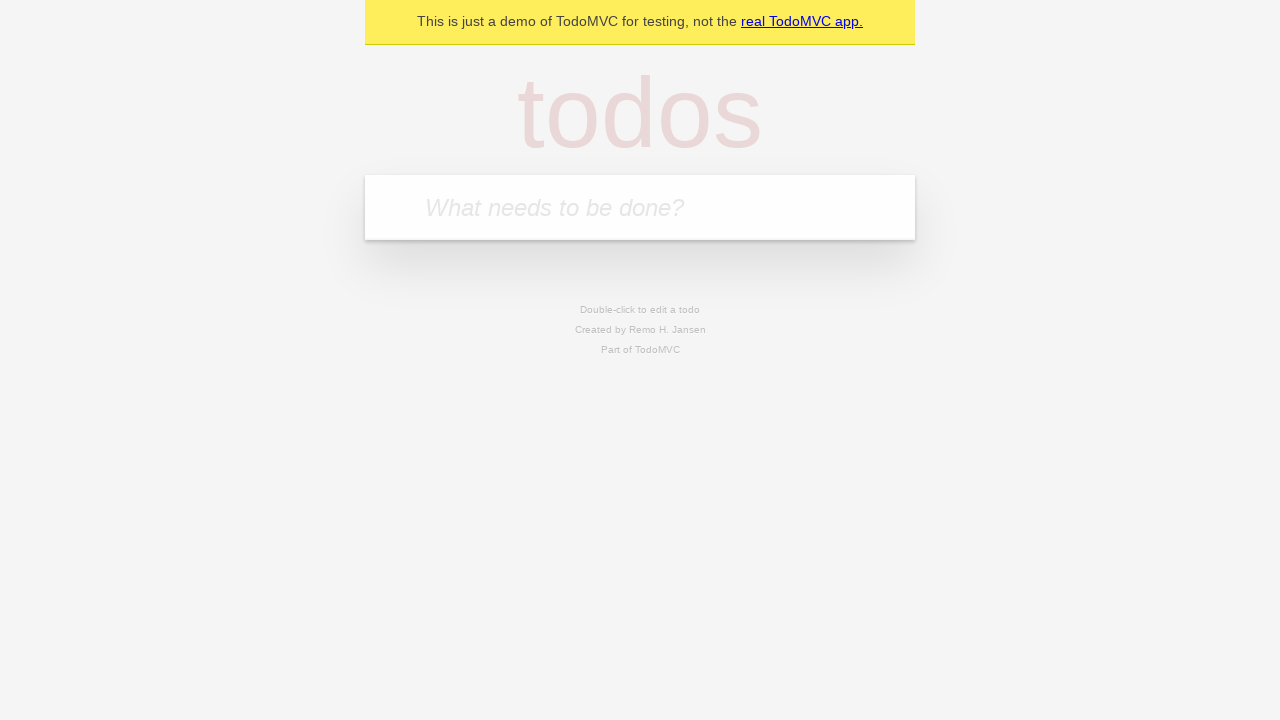

Filled todo input with 'buy some cheese' on internal:attr=[placeholder="What needs to be done?"i]
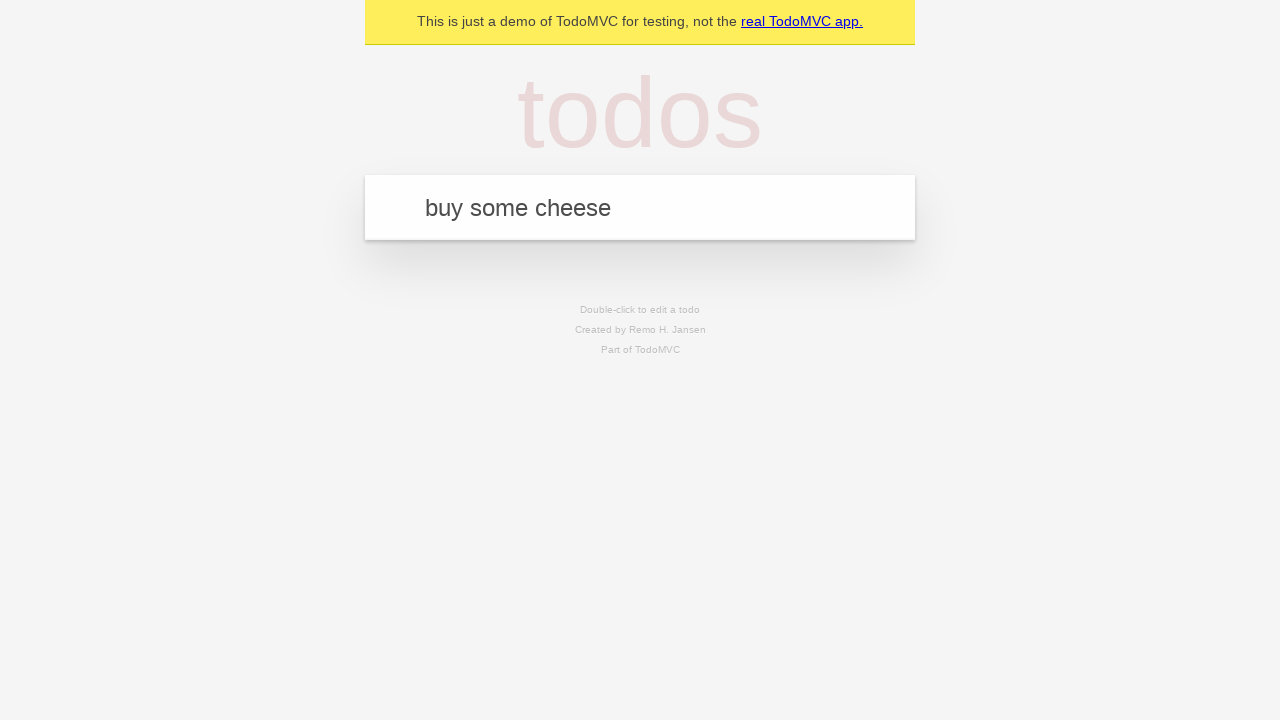

Pressed Enter to add first todo on internal:attr=[placeholder="What needs to be done?"i]
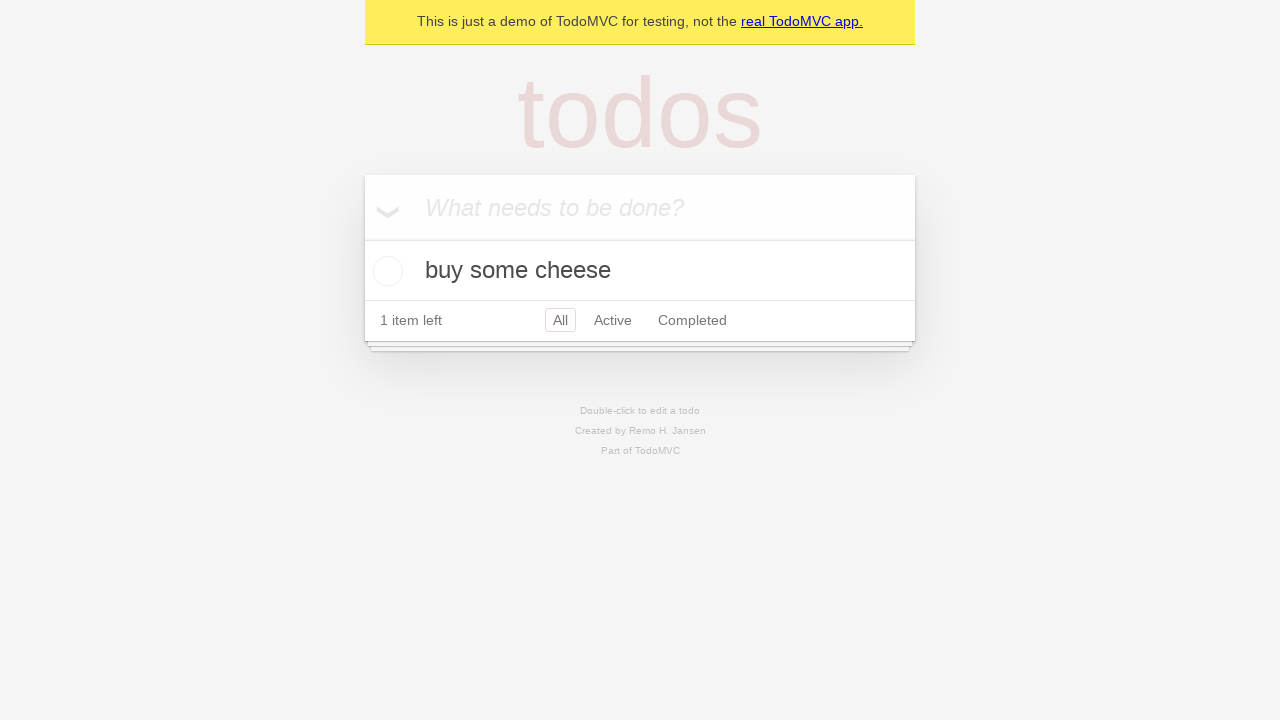

Filled todo input with 'feed the cat' on internal:attr=[placeholder="What needs to be done?"i]
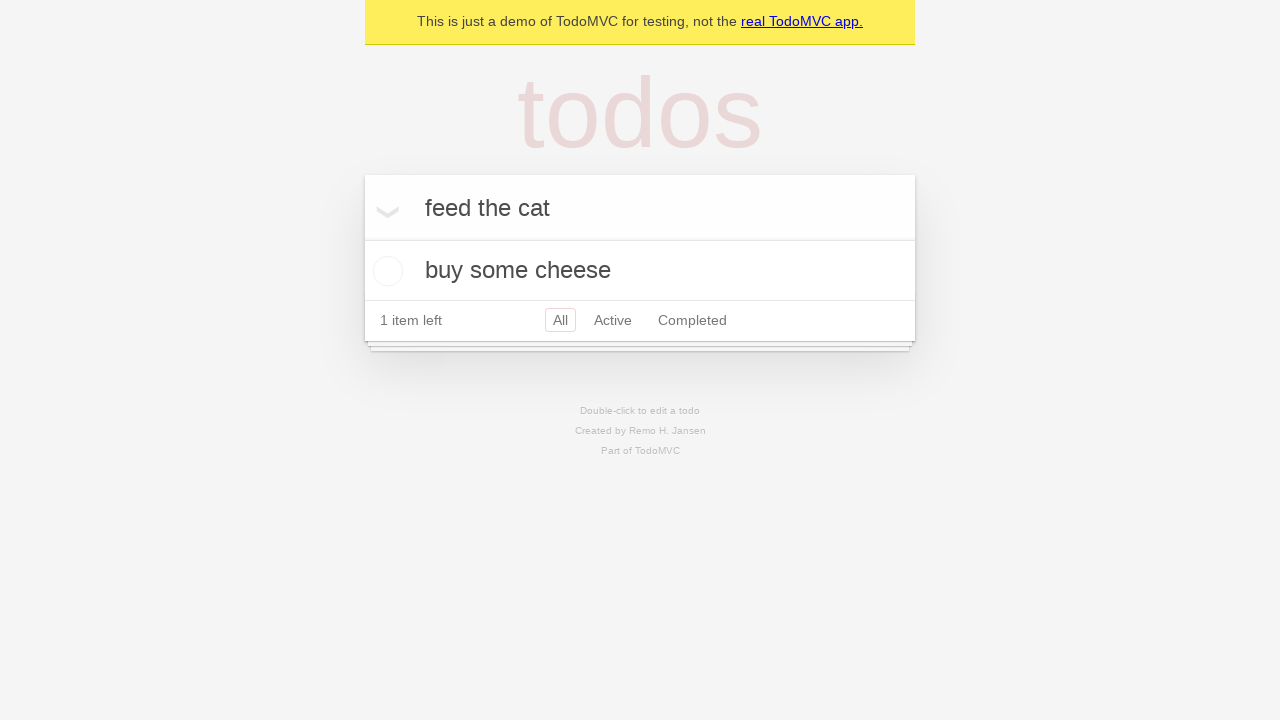

Pressed Enter to add second todo on internal:attr=[placeholder="What needs to be done?"i]
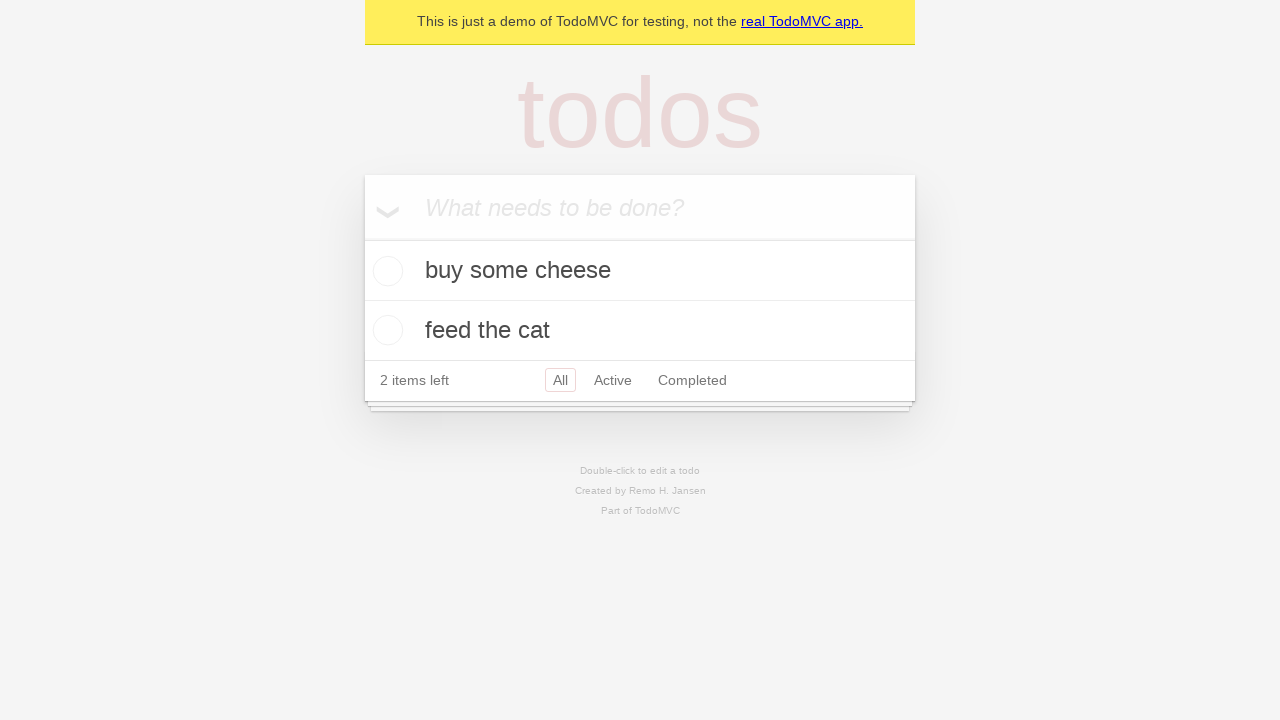

Filled todo input with 'book a doctors appointment' on internal:attr=[placeholder="What needs to be done?"i]
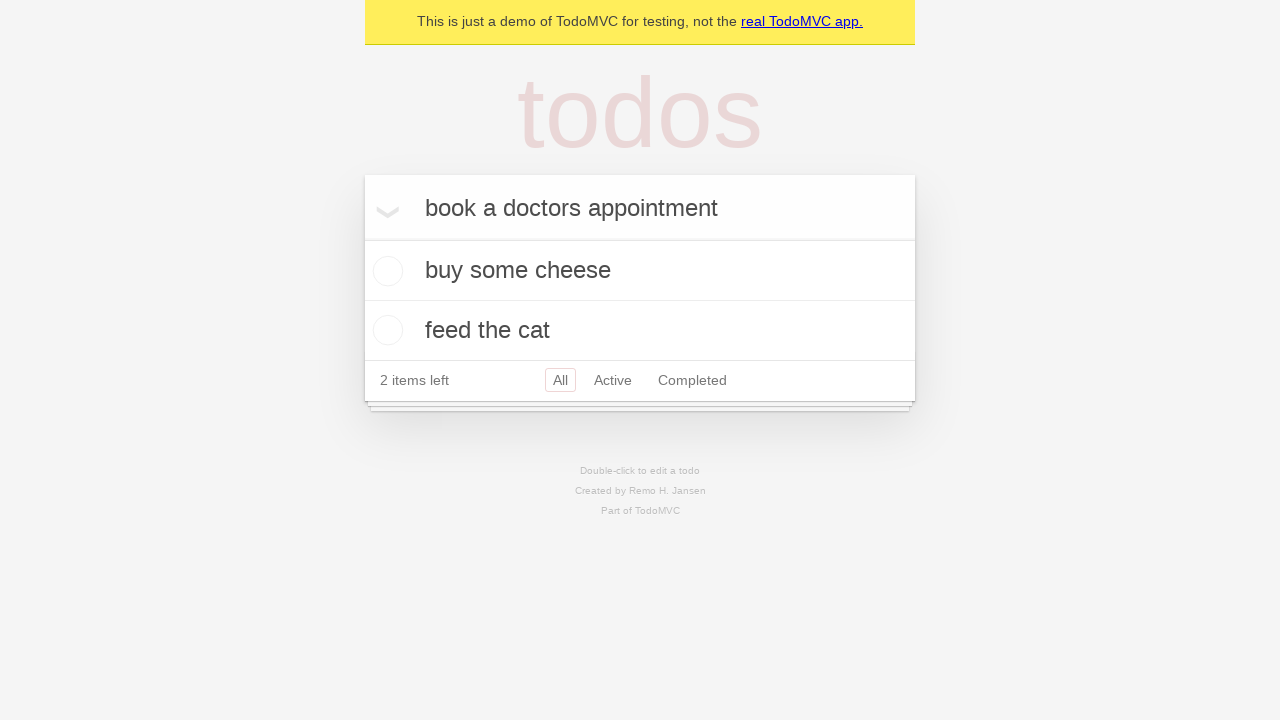

Pressed Enter to add third todo on internal:attr=[placeholder="What needs to be done?"i]
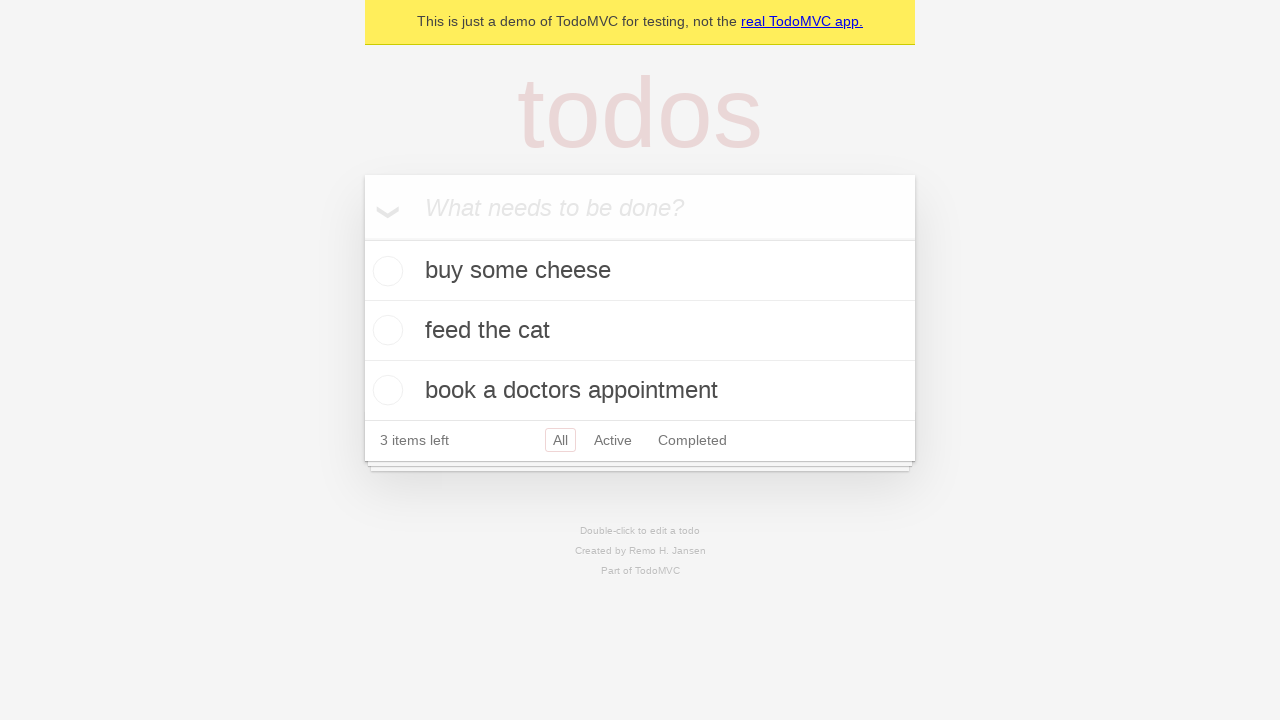

Waited for all three todos to load
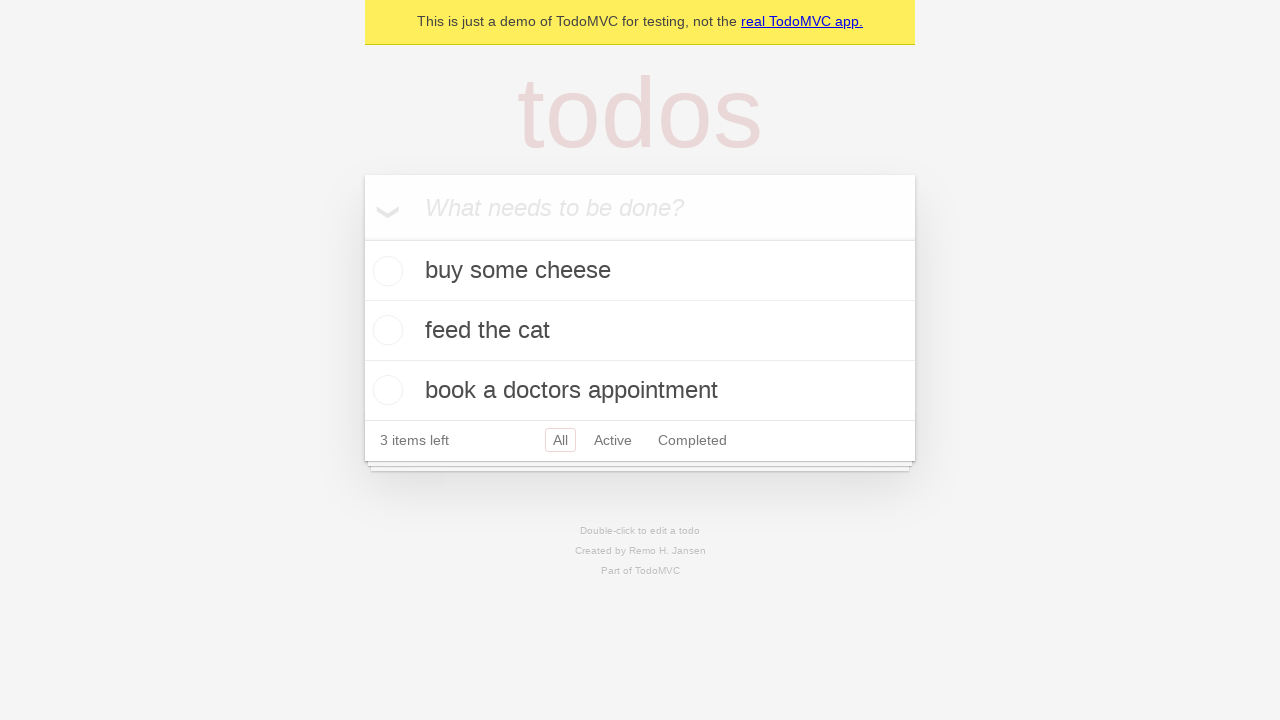

Checked the first todo item as completed at (385, 271) on .todo-list li .toggle >> nth=0
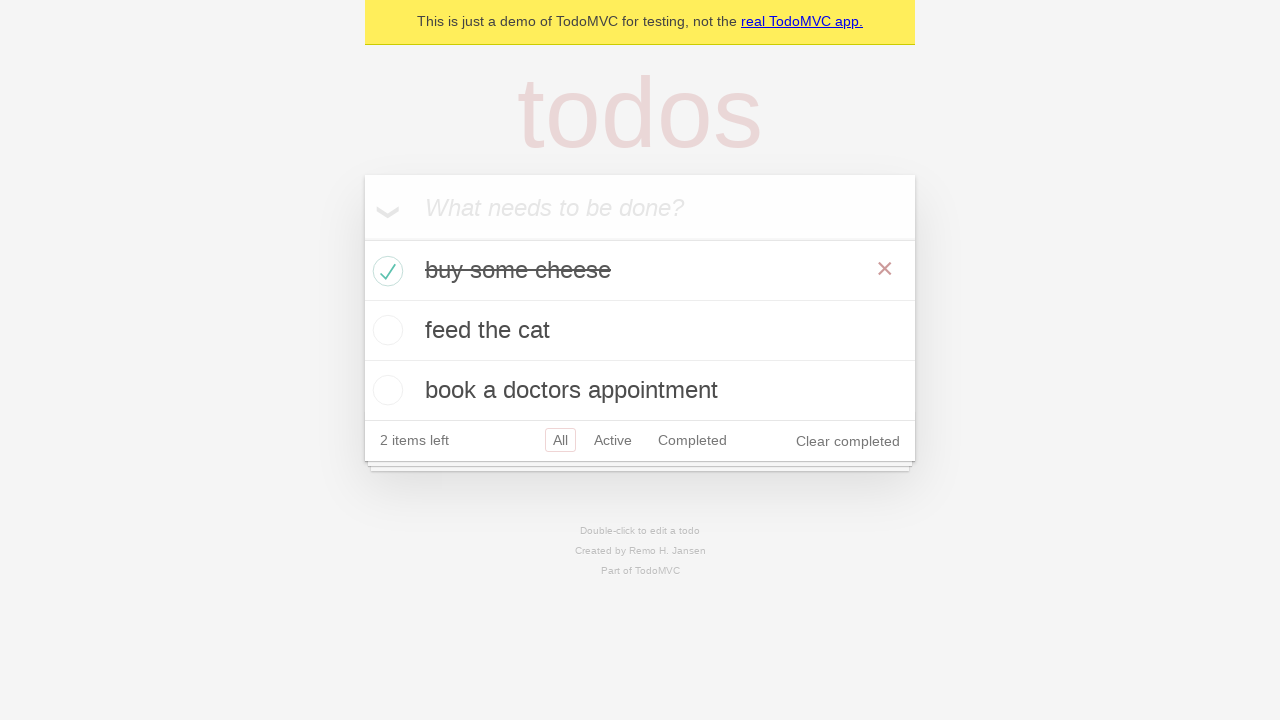

'Clear completed' button is now visible
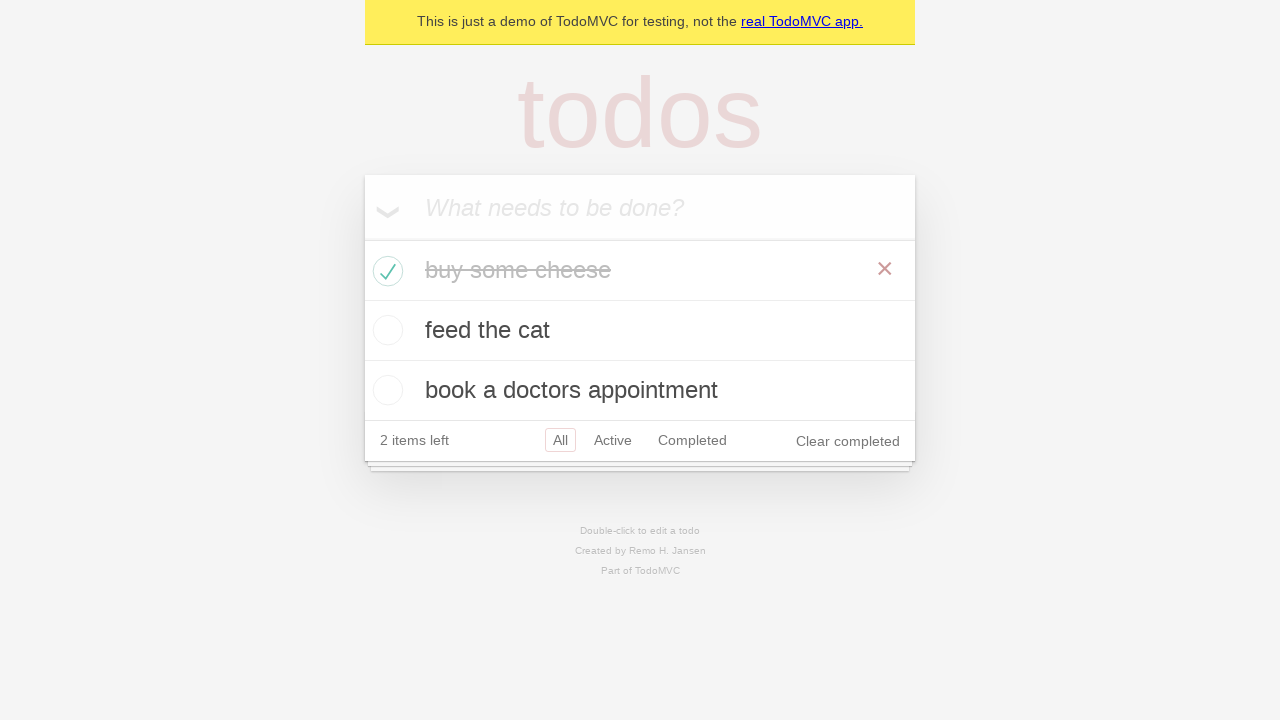

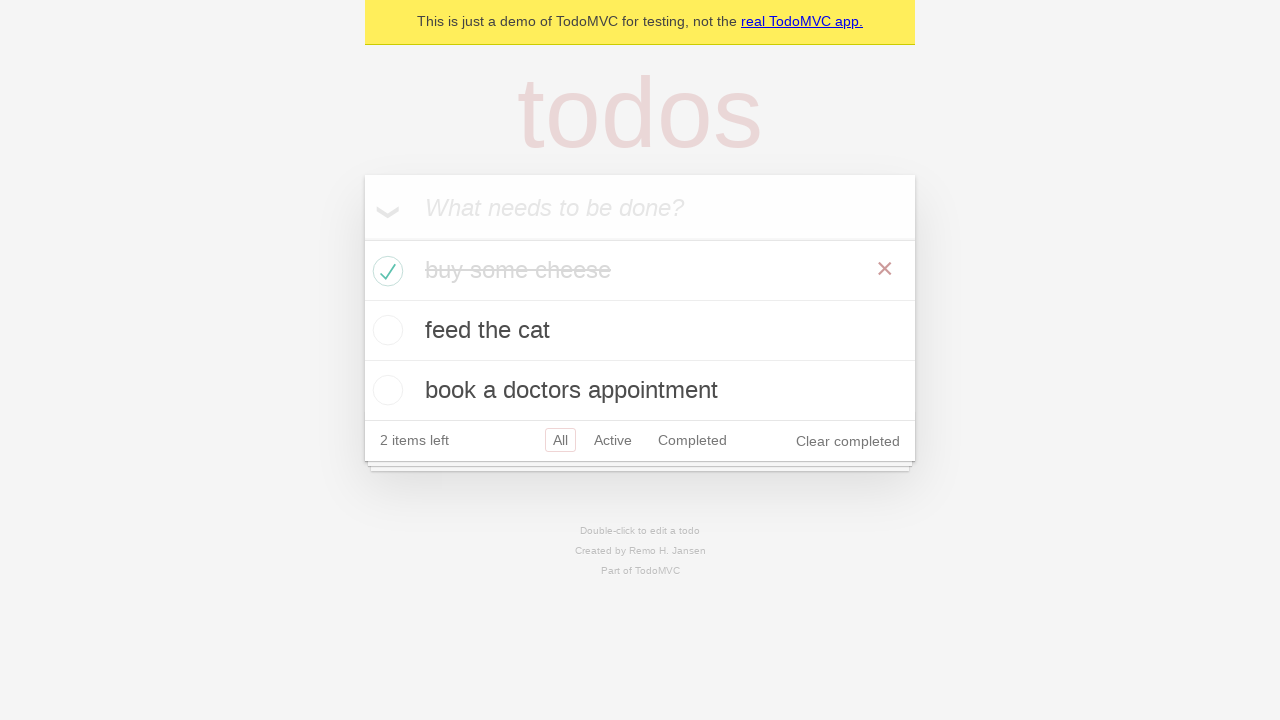